Tests a math challenge form by reading a value from the page, calculating a mathematical formula (log of absolute value of 12*sin(x)), entering the result, checking a robot checkbox, selecting a radio button, and submitting the form.

Starting URL: https://suninjuly.github.io/math.html

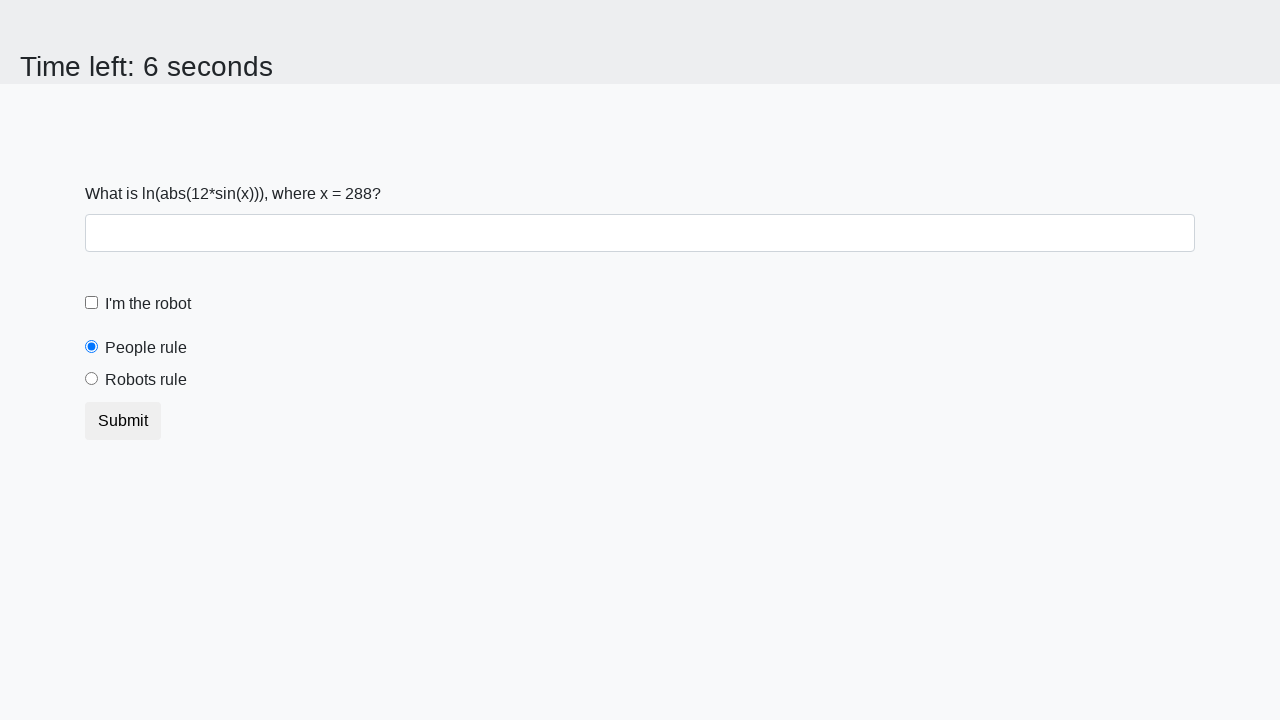

Located the x value element on the page
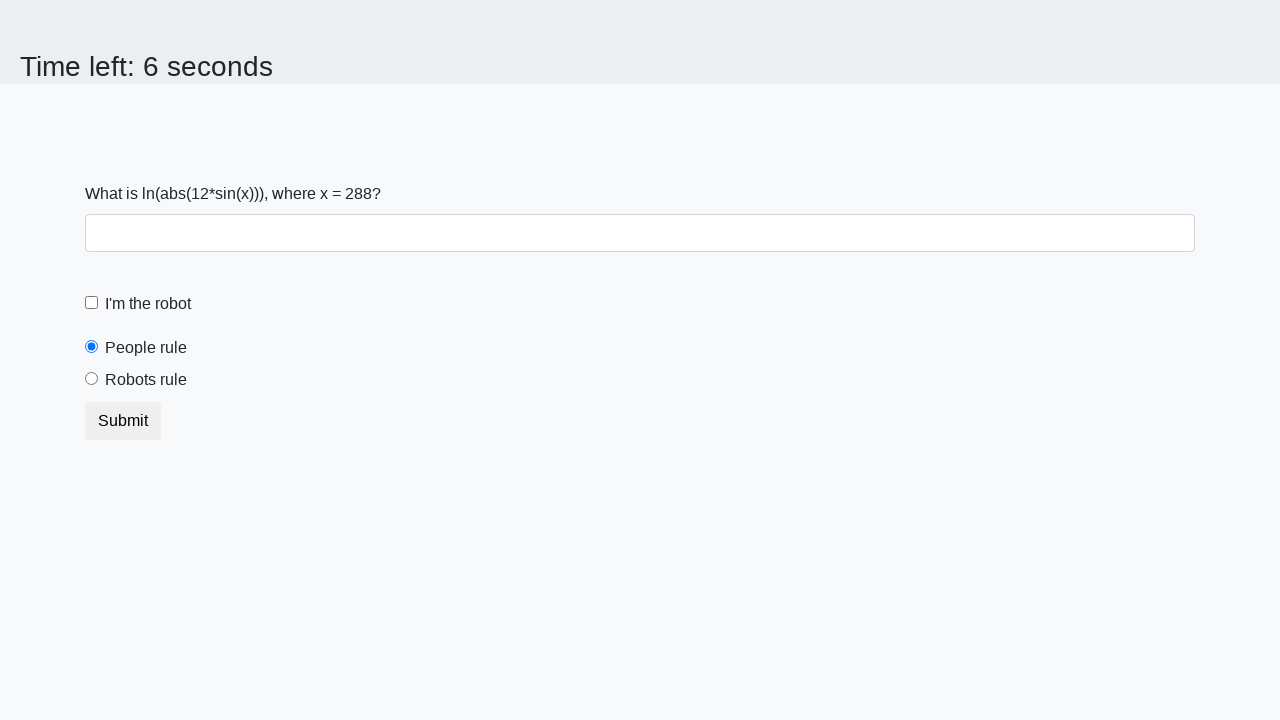

Read x value from page: 288
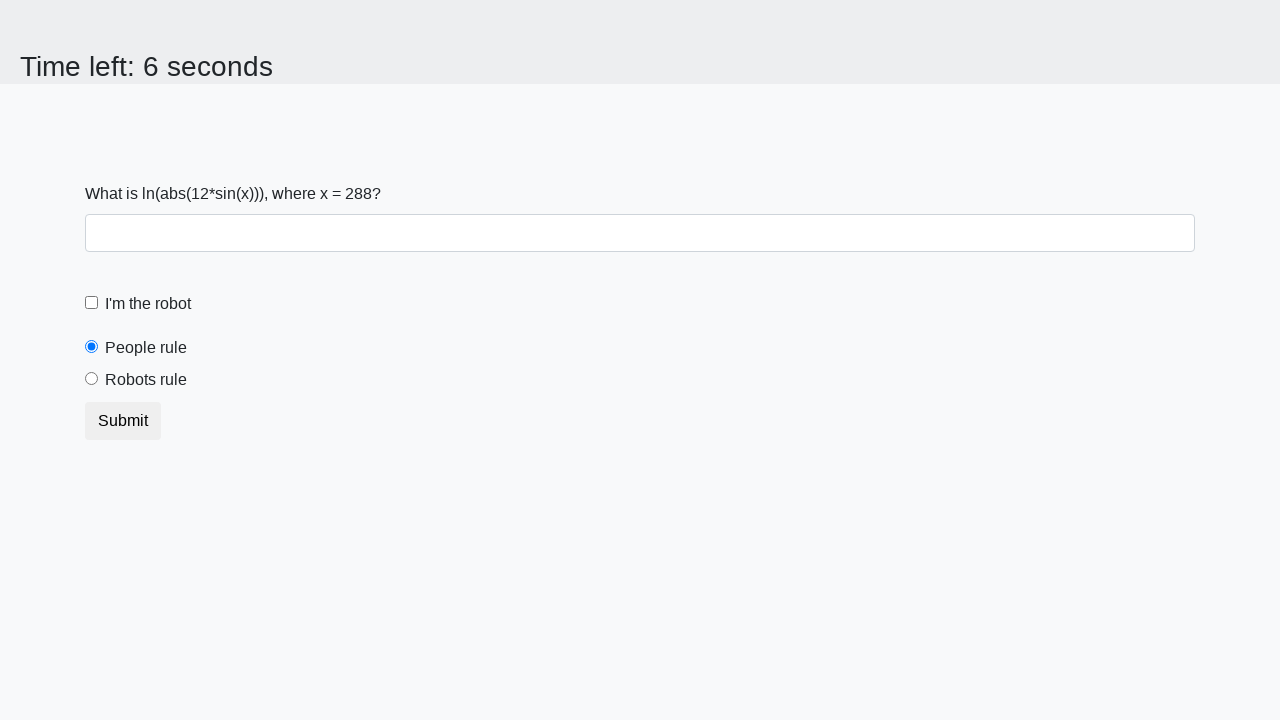

Calculated result of log(|12*sin(288)|): 2.3288425731266043
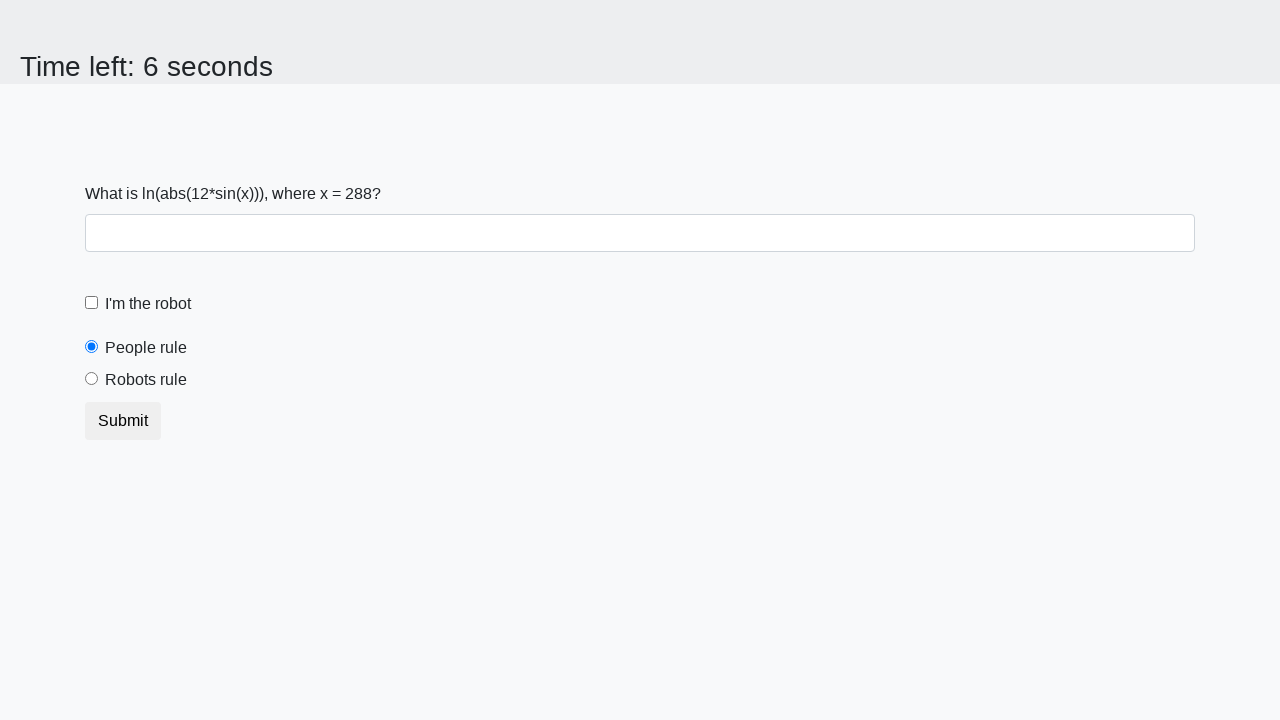

Filled answer field with calculated value: 2.3288425731266043 on #answer
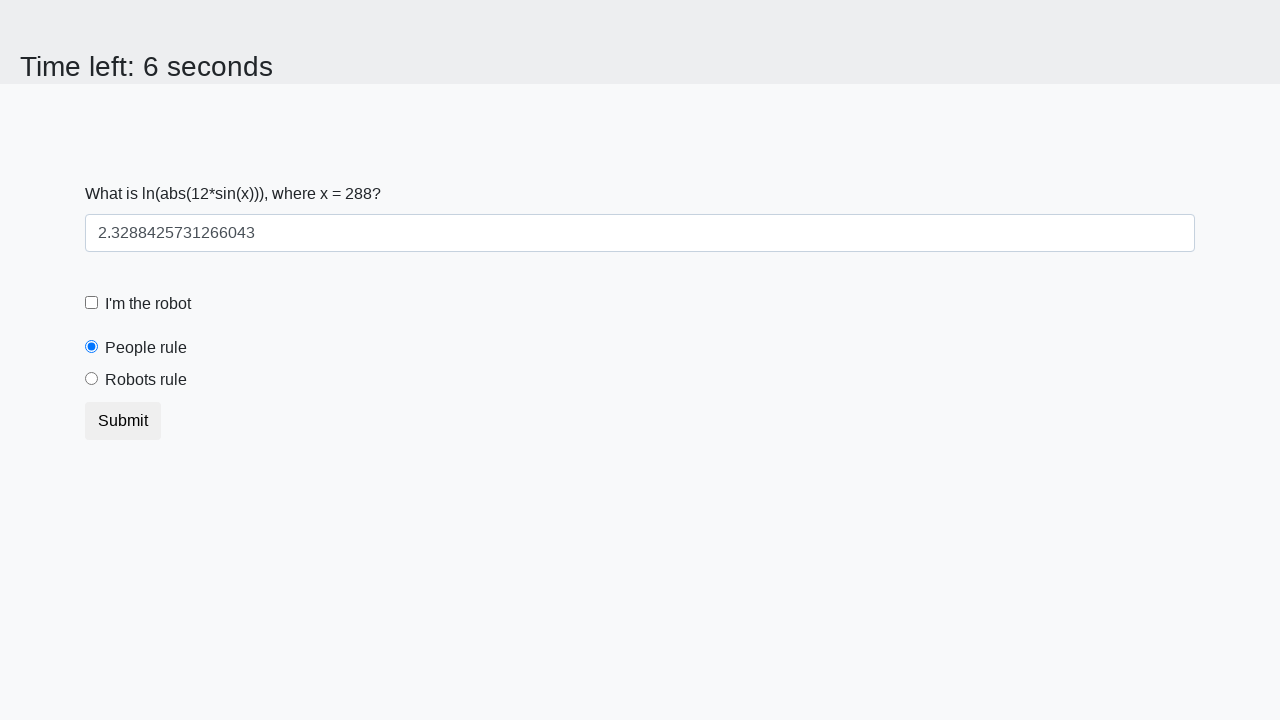

Checked the robot checkbox at (92, 303) on #robotCheckbox
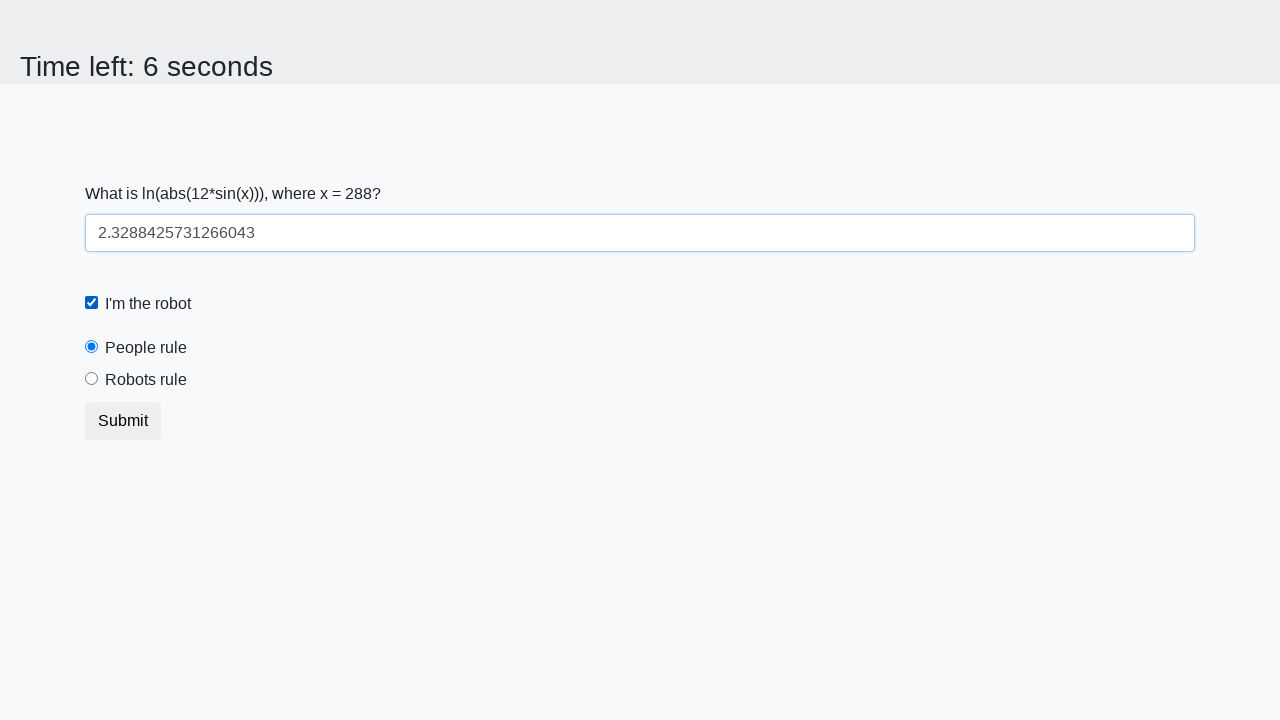

Selected the robots radio button at (92, 379) on input[value='robots']
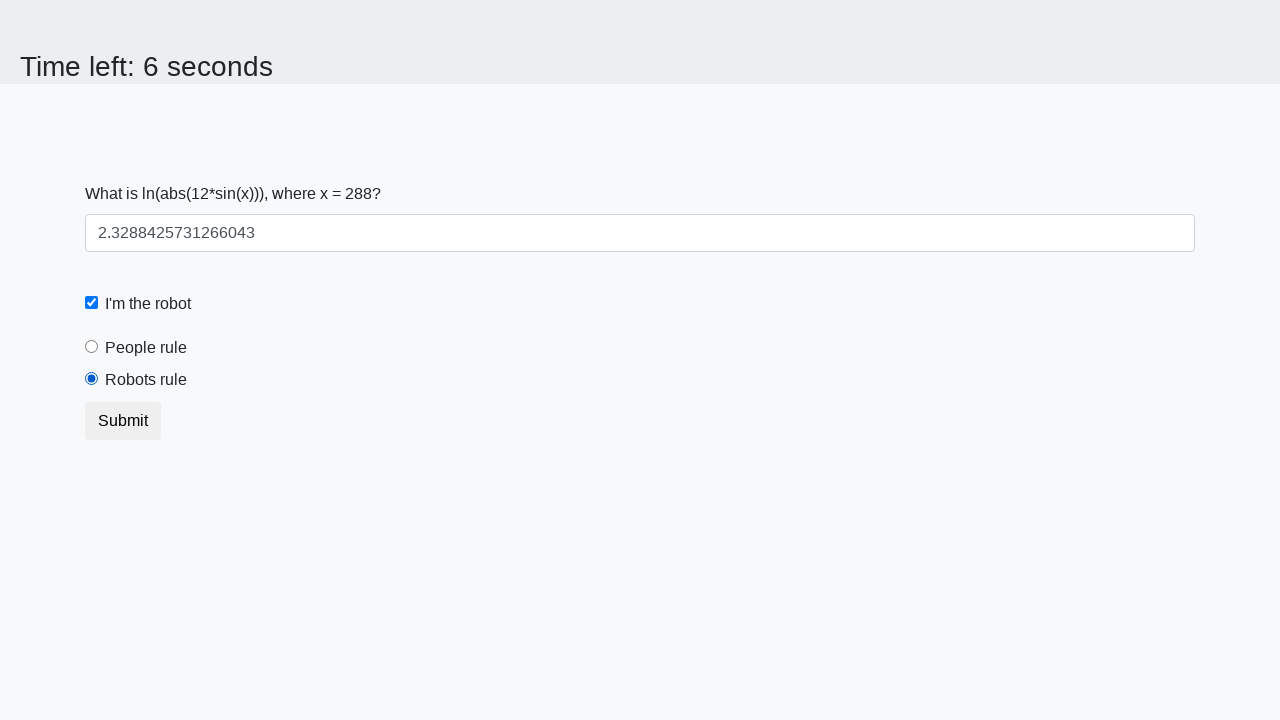

Clicked the submit button at (123, 421) on button.btn
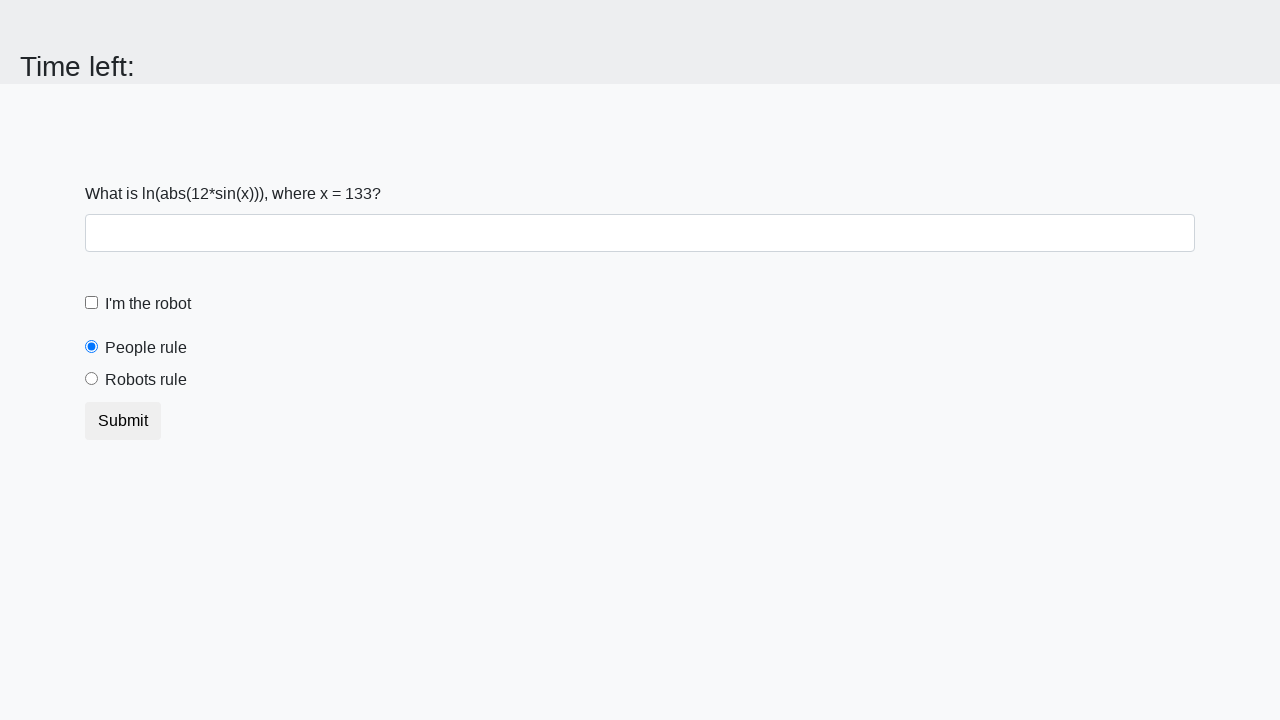

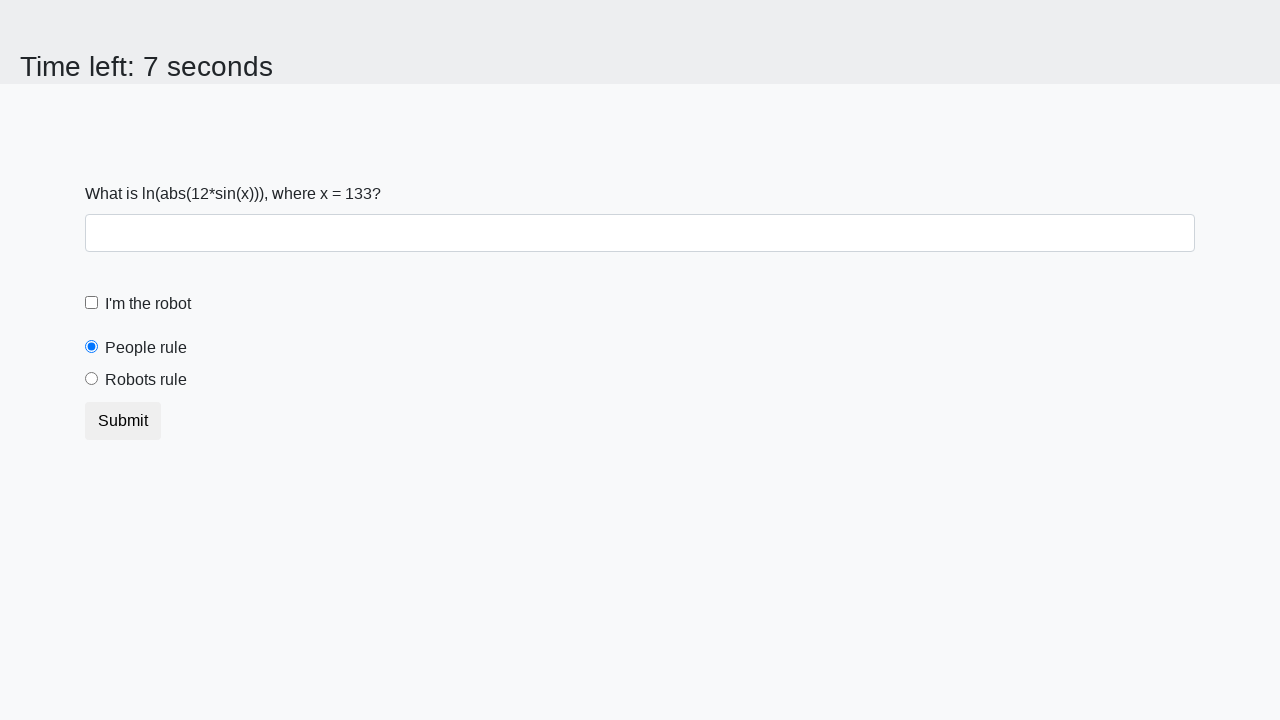